Tests that other controls are hidden when editing a todo item

Starting URL: https://demo.playwright.dev/todomvc

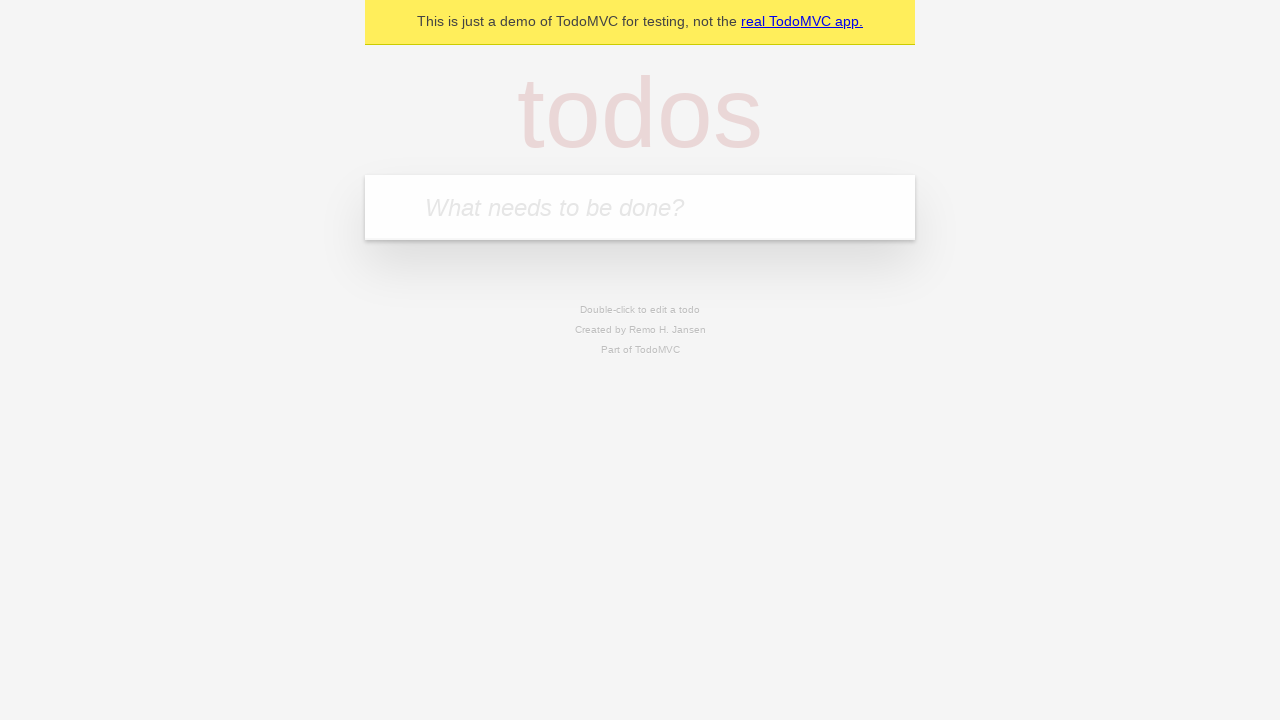

Filled todo input with 'buy some cheese' on internal:attr=[placeholder="What needs to be done?"i]
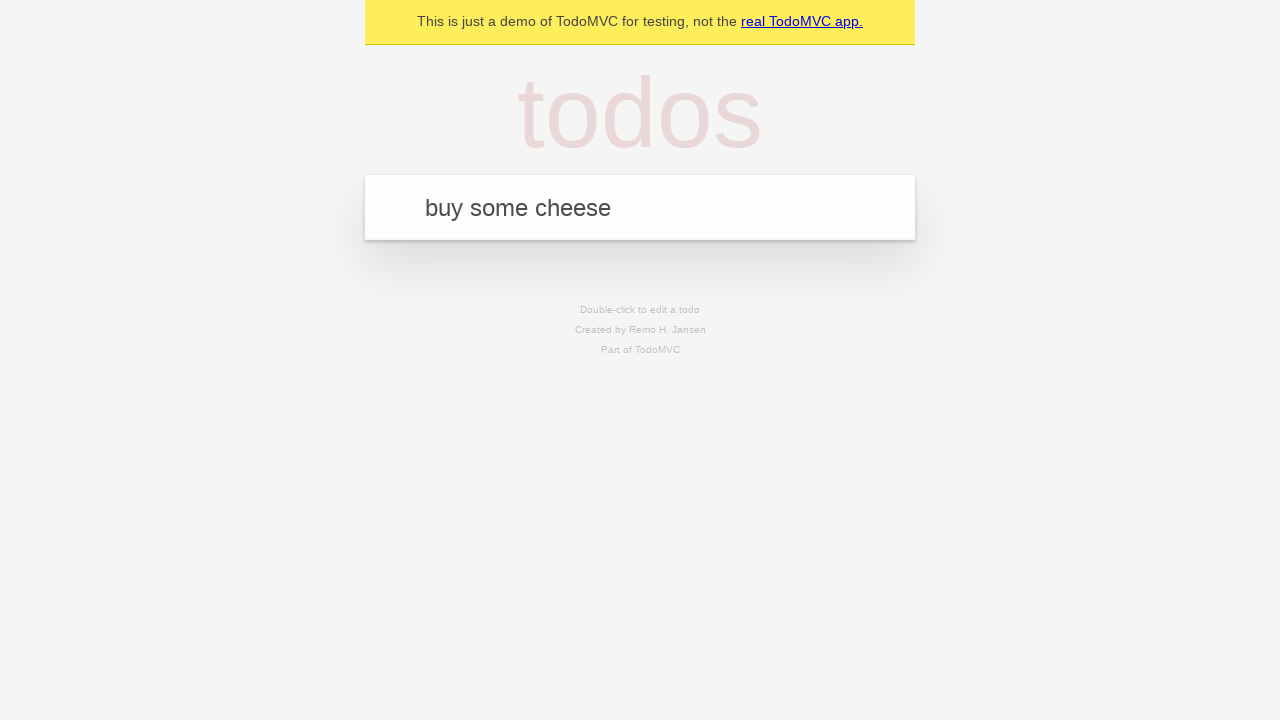

Pressed Enter to add first todo on internal:attr=[placeholder="What needs to be done?"i]
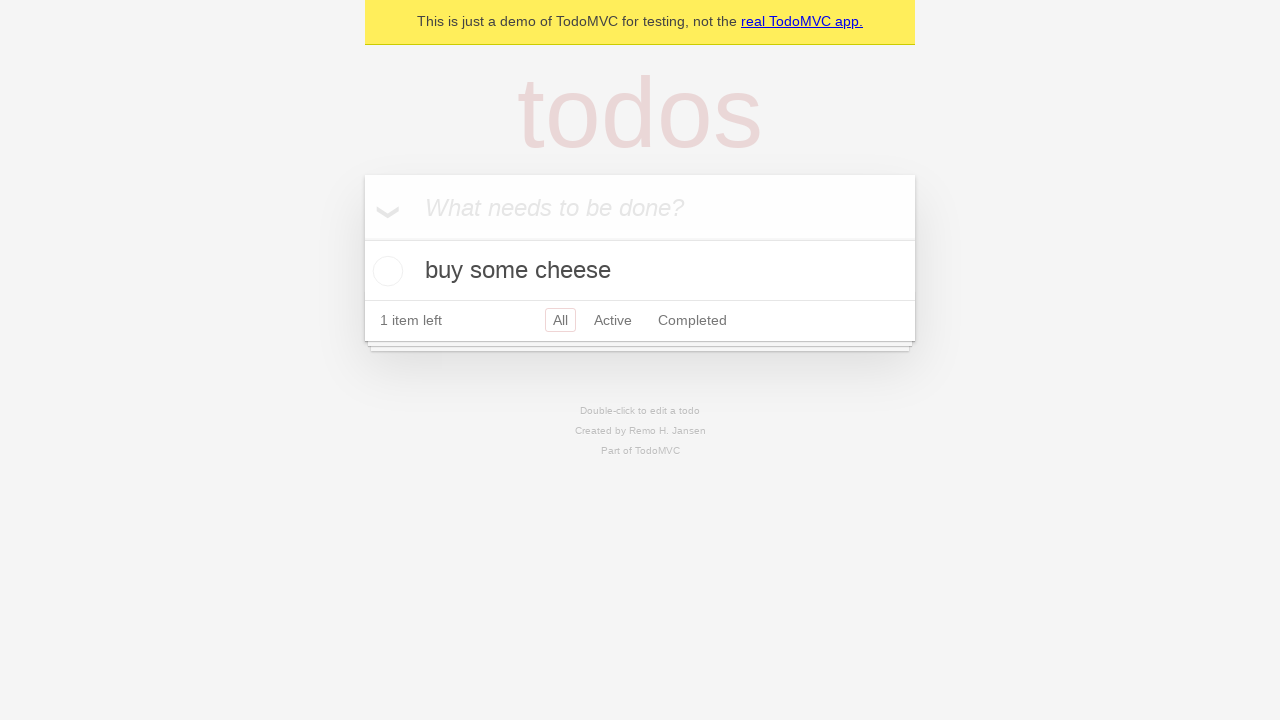

Filled todo input with 'feed the cat' on internal:attr=[placeholder="What needs to be done?"i]
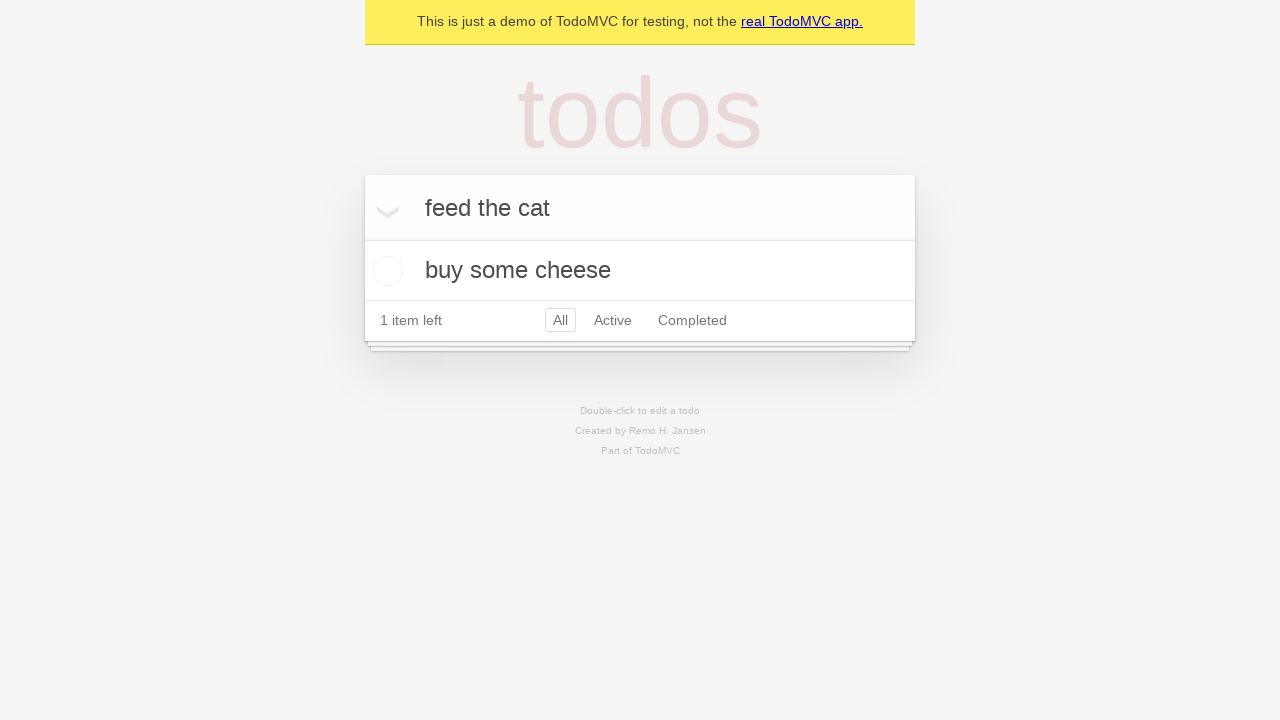

Pressed Enter to add second todo on internal:attr=[placeholder="What needs to be done?"i]
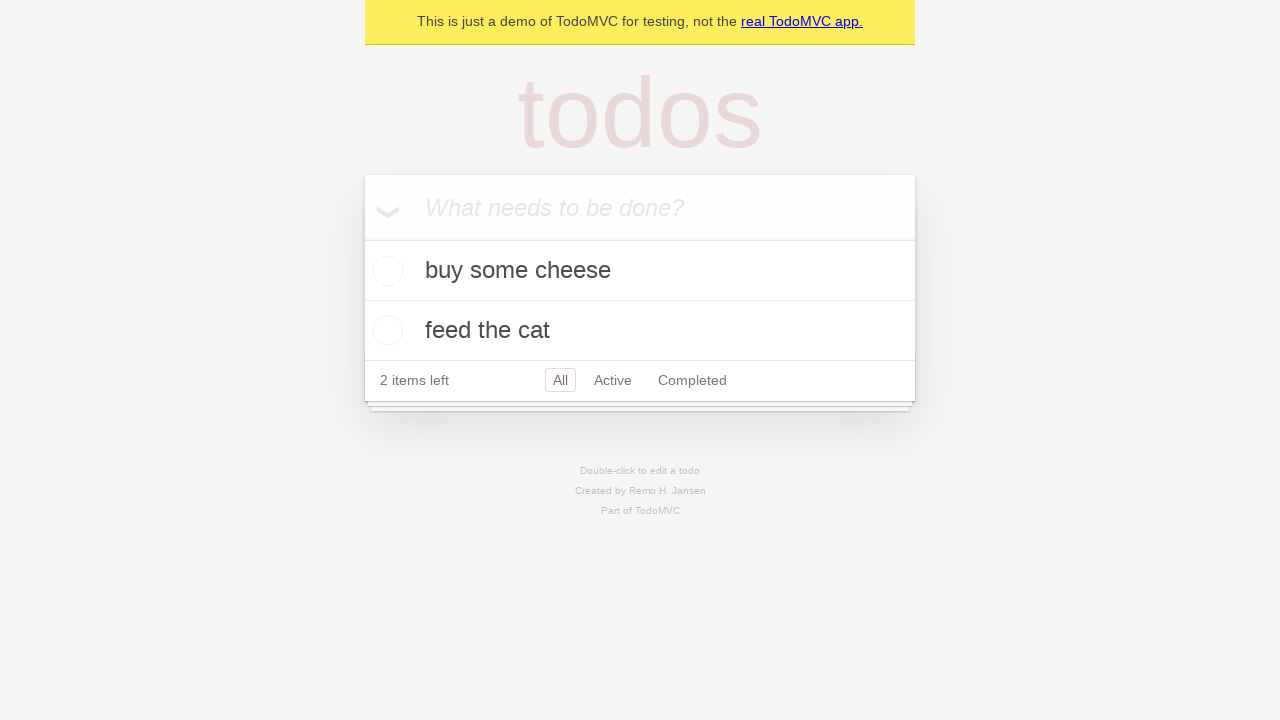

Filled todo input with 'book a doctors appointment' on internal:attr=[placeholder="What needs to be done?"i]
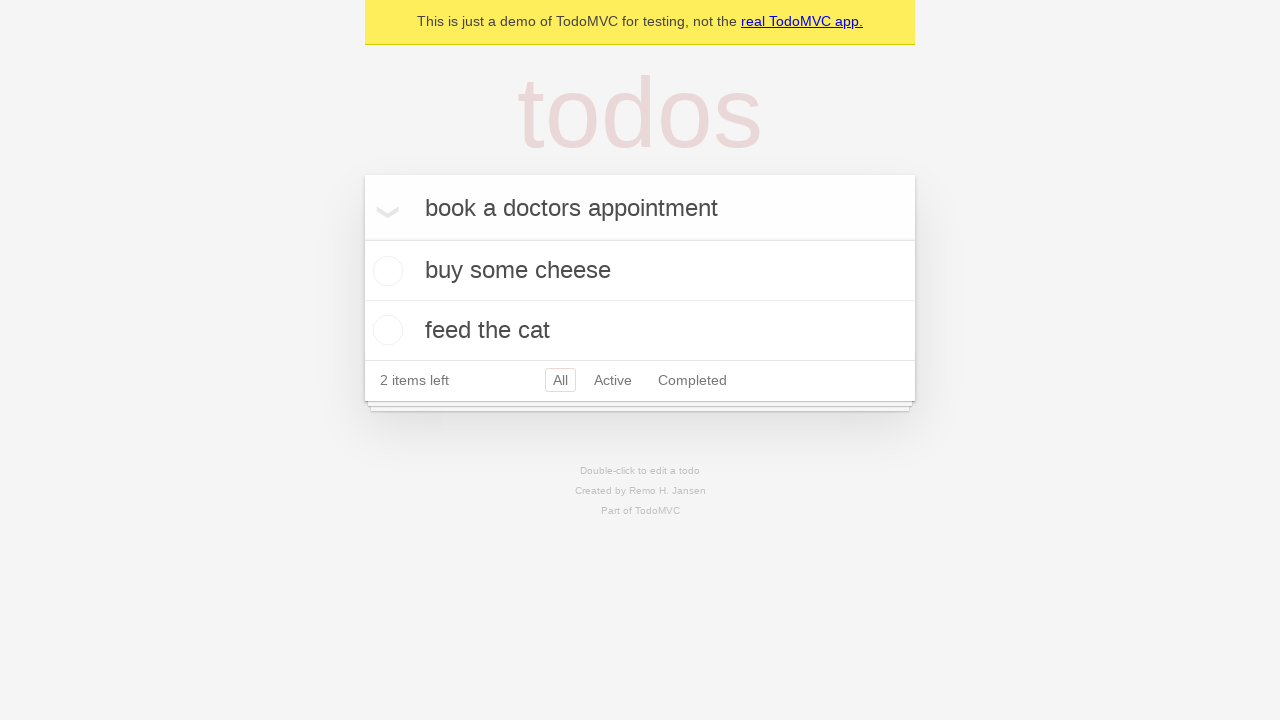

Pressed Enter to add third todo on internal:attr=[placeholder="What needs to be done?"i]
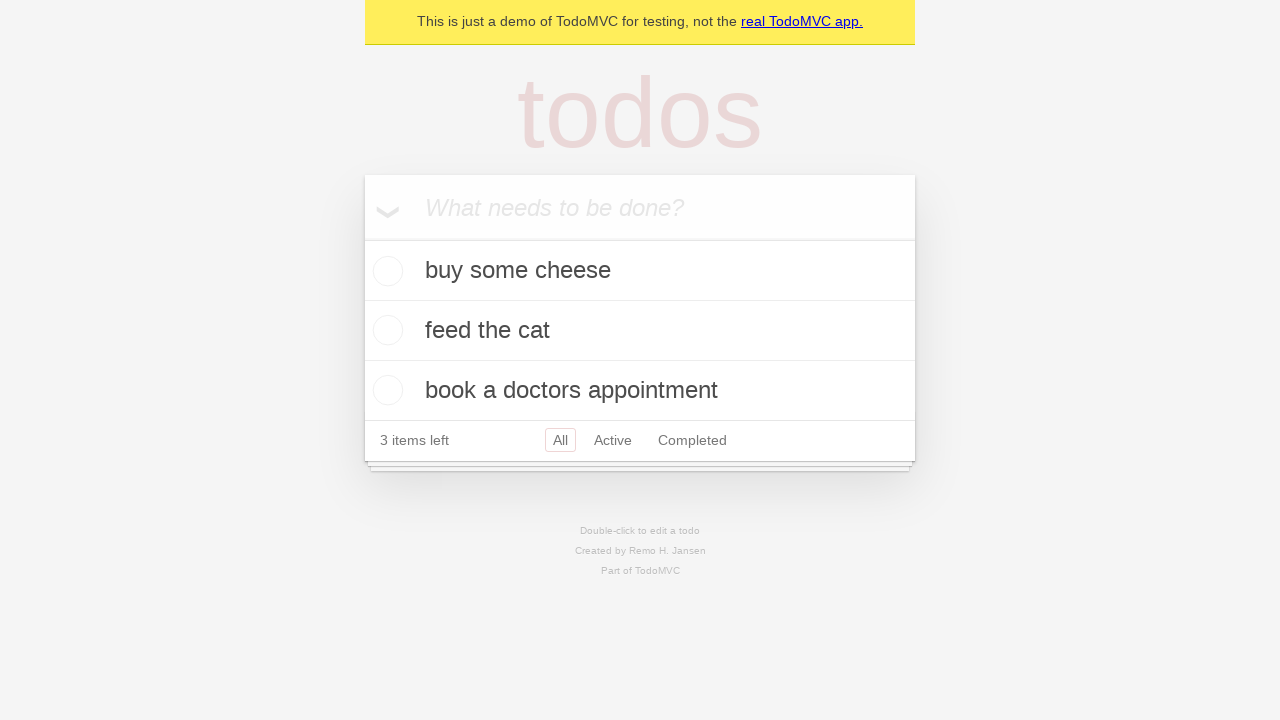

Waited for all three todos to load
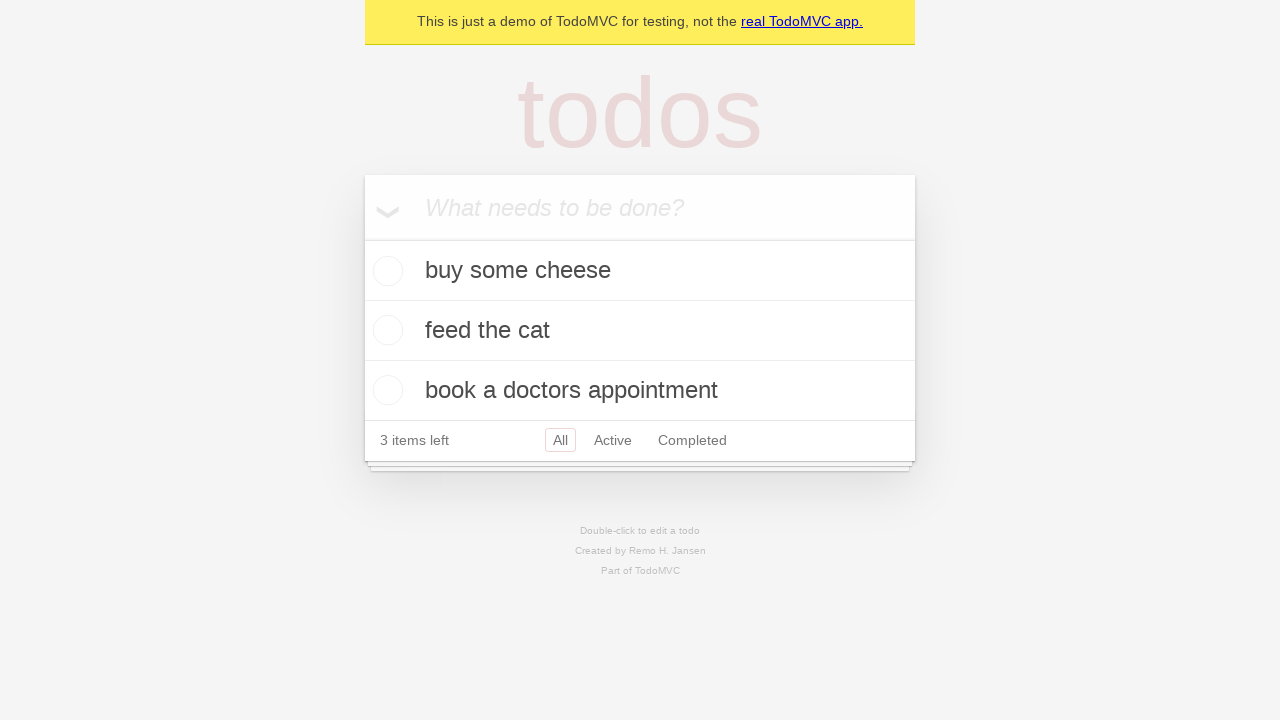

Double-clicked second todo to enter edit mode at (640, 331) on internal:testid=[data-testid="todo-item"s] >> nth=1
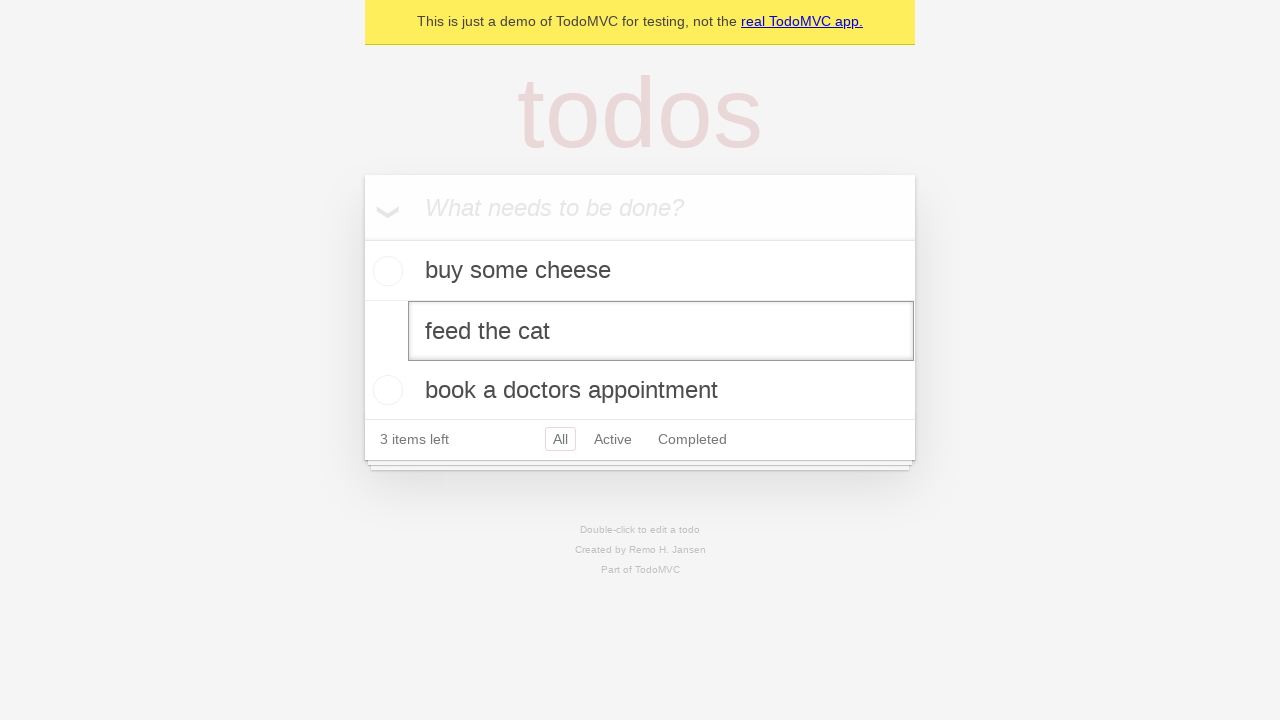

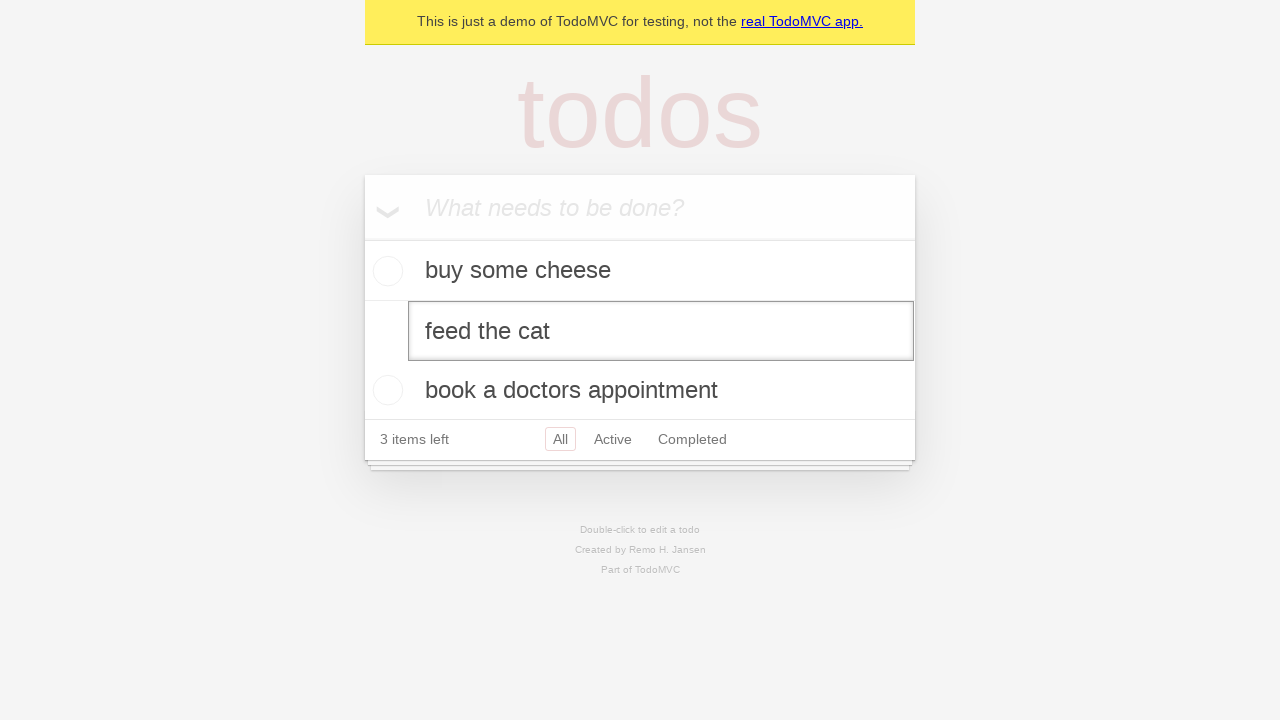